Tests dynamic element visibility by waiting for an element that appears after a delay and clicking it when it becomes visible

Starting URL: https://demoqa.com/dynamic-properties

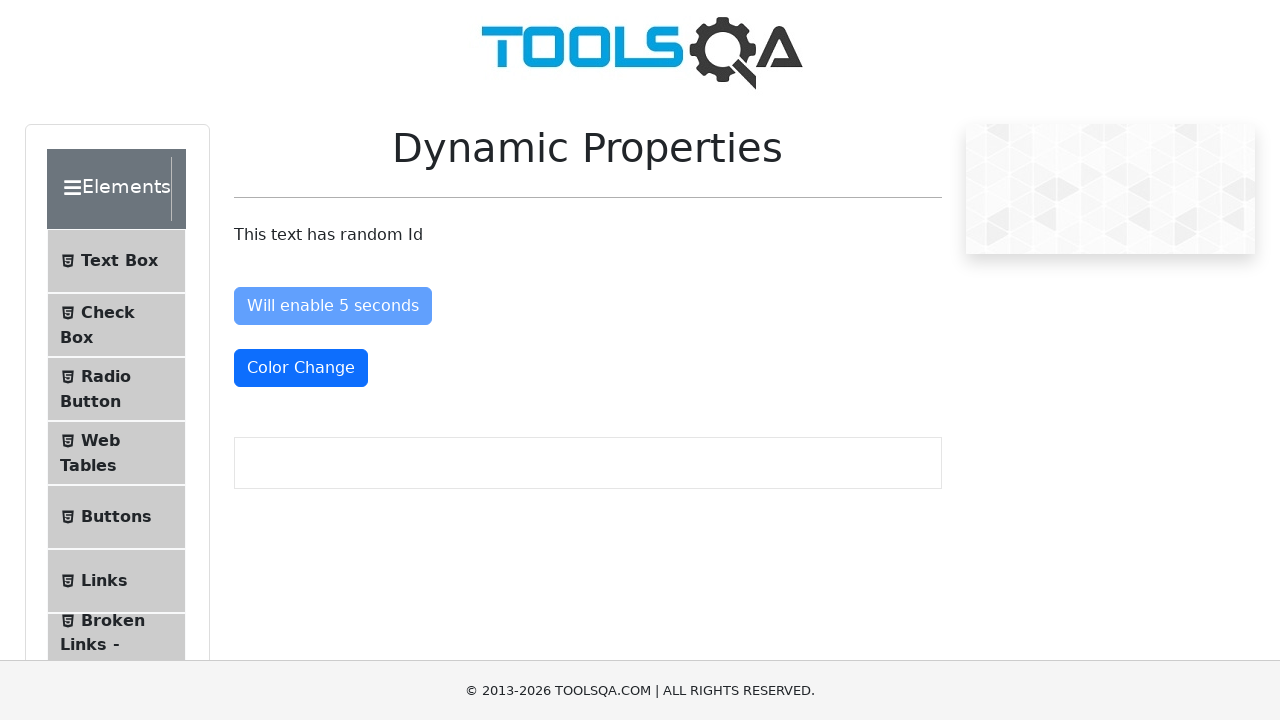

Waited for #visibleAfter element to become visible (timeout: 6000ms)
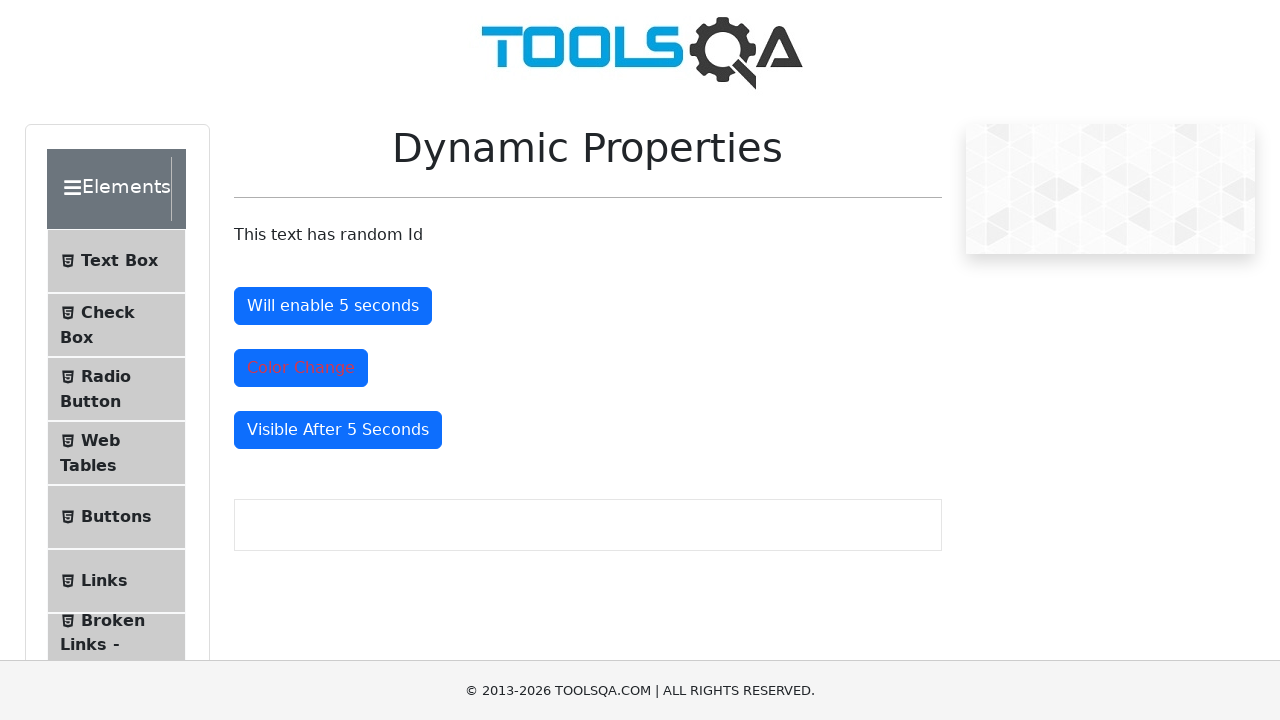

Located #visibleAfter element
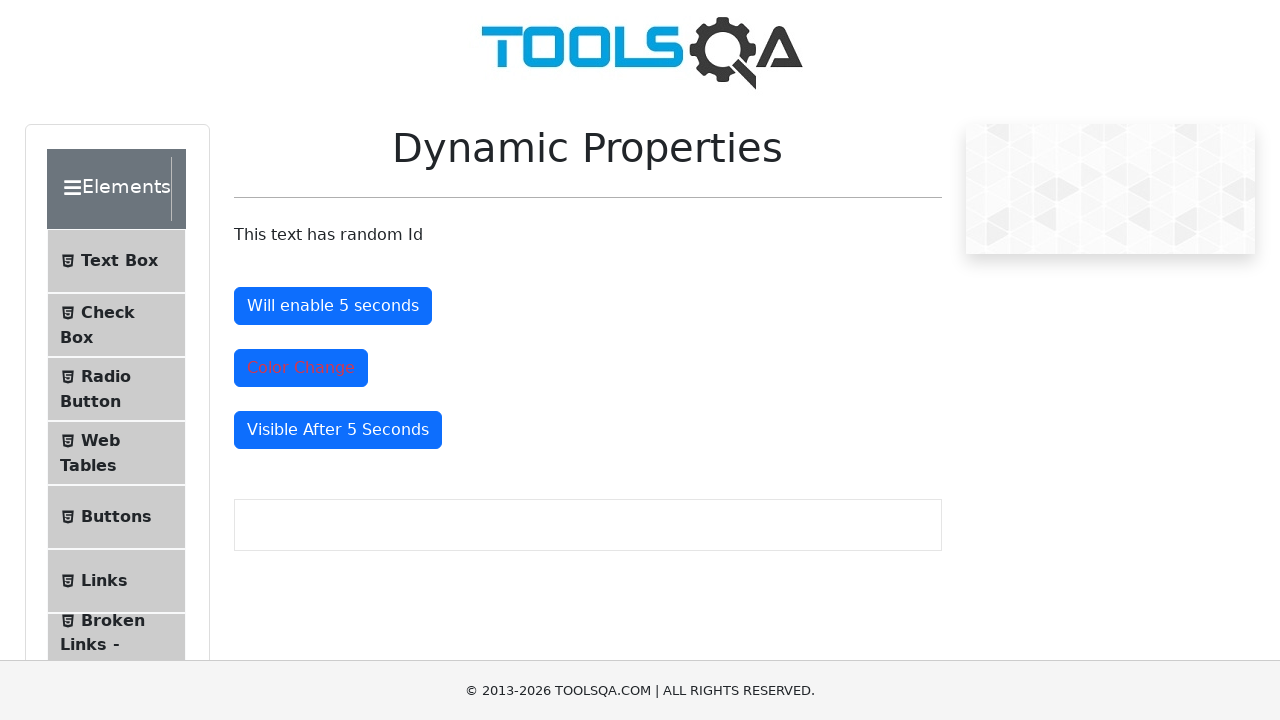

Element is enabled, clicked #visibleAfter at (338, 430) on #visibleAfter
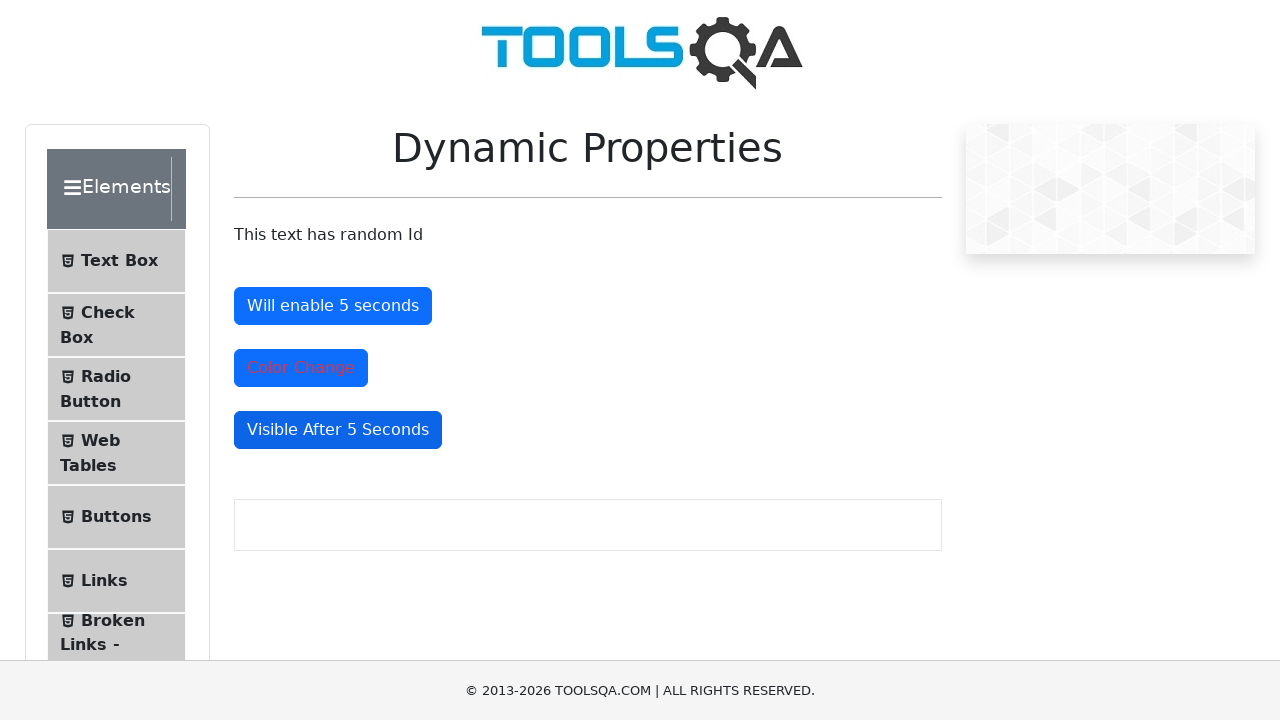

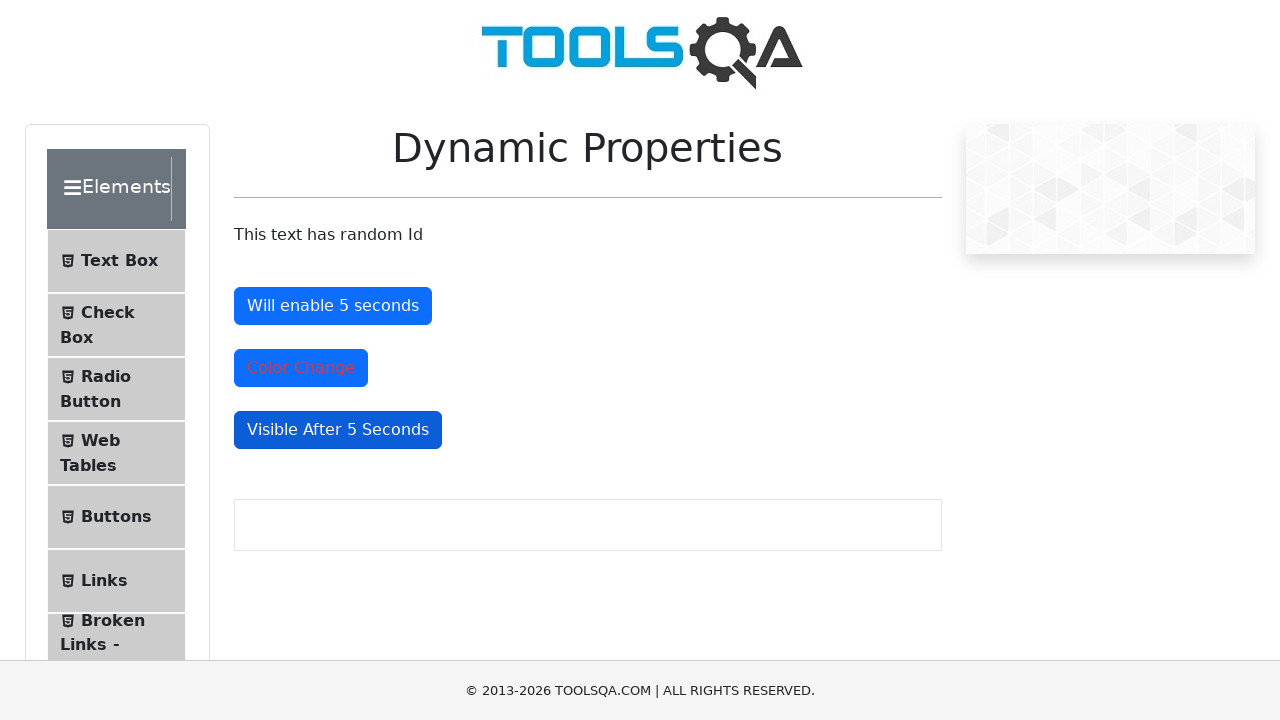